Tests various CSS and XPath locator strategies on a practice page by clicking radio buttons, checkboxes, filling text fields, and reading table elements to demonstrate different selector techniques.

Starting URL: https://rahulshettyacademy.com/AutomationPractice/

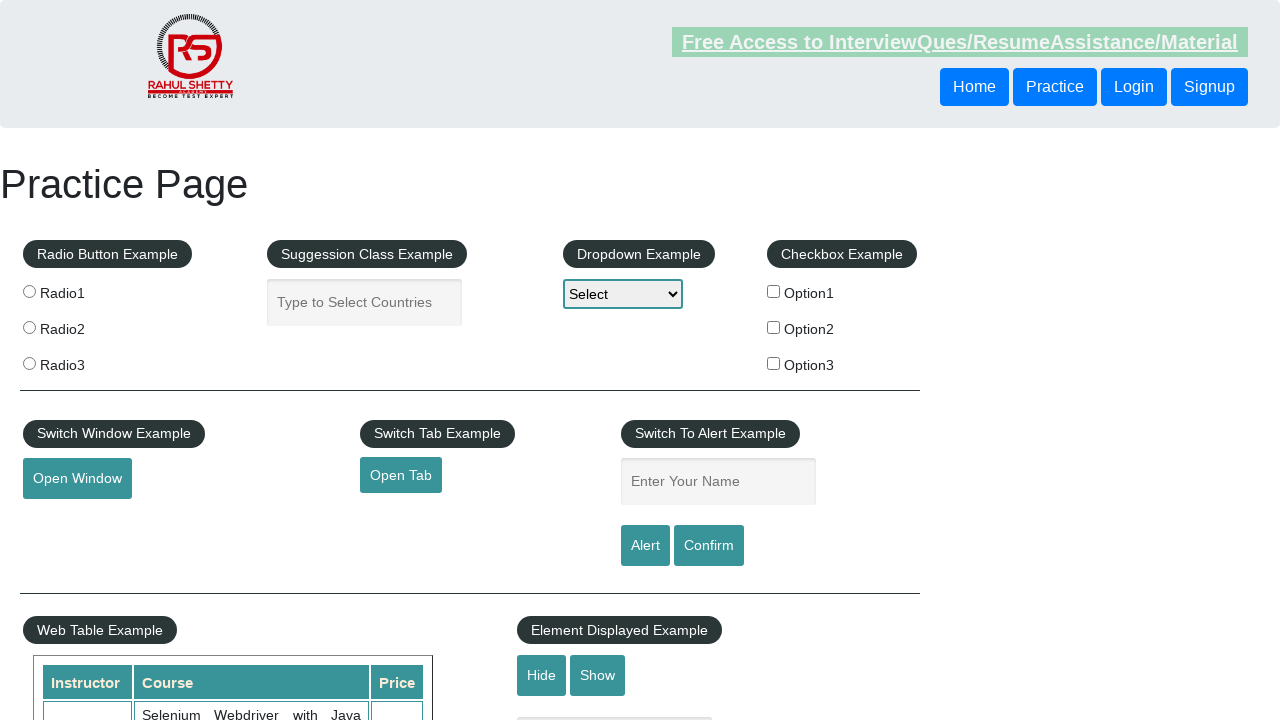

Clicked radio button 2 using CSS selector with attribute value at (29, 327) on input[value='radio2']
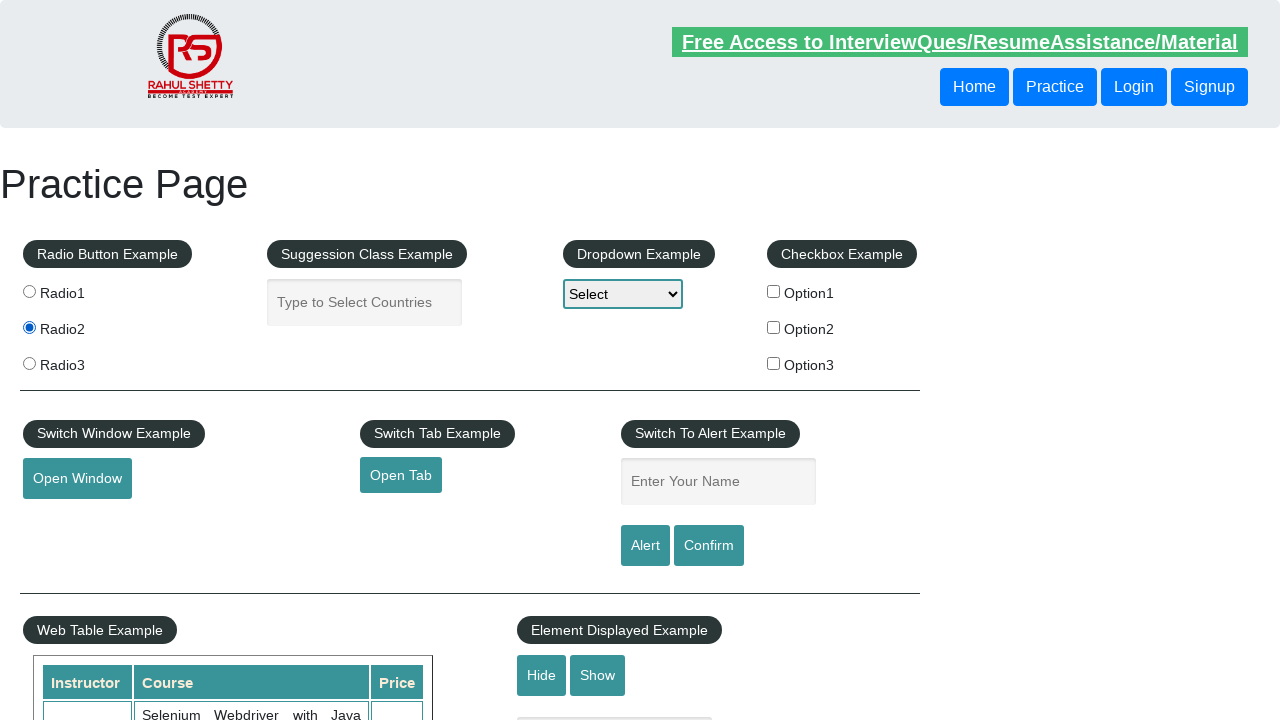

Clicked radio button 3 using XPath at (29, 363) on xpath=//input[@value='radio3']
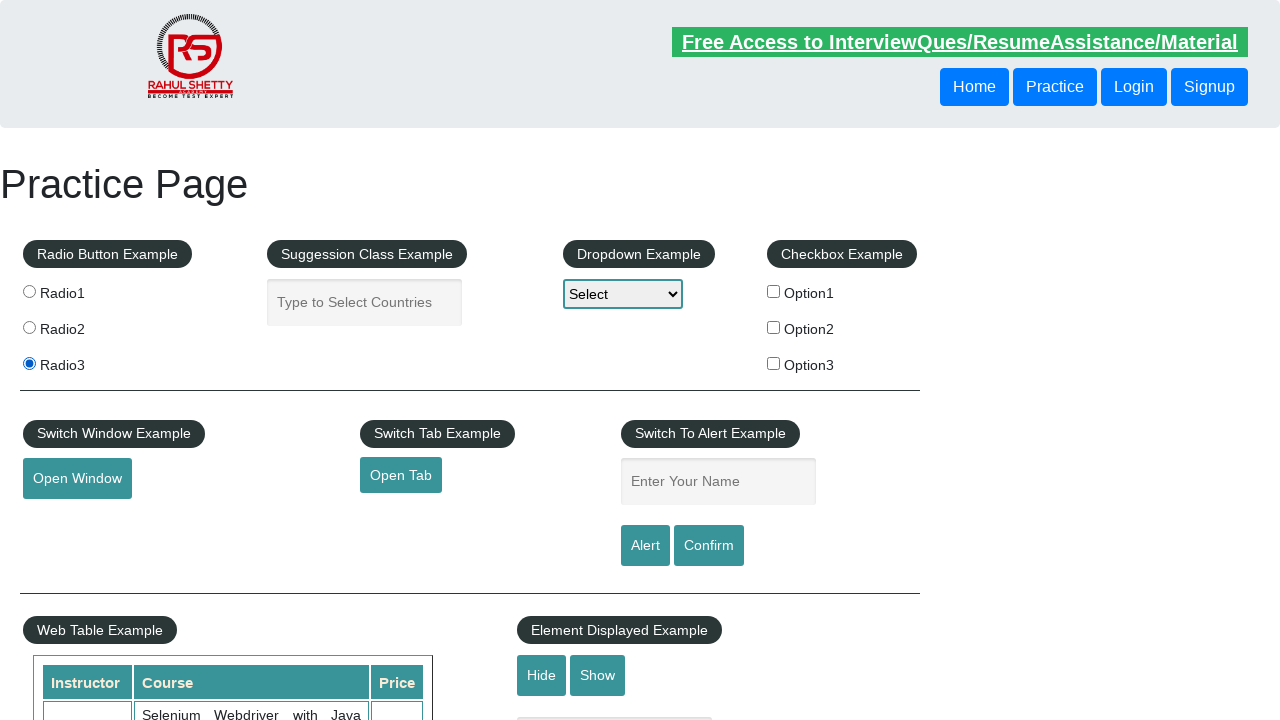

Clicked checkbox option 1 using ID selector at (774, 291) on #checkBoxOption1
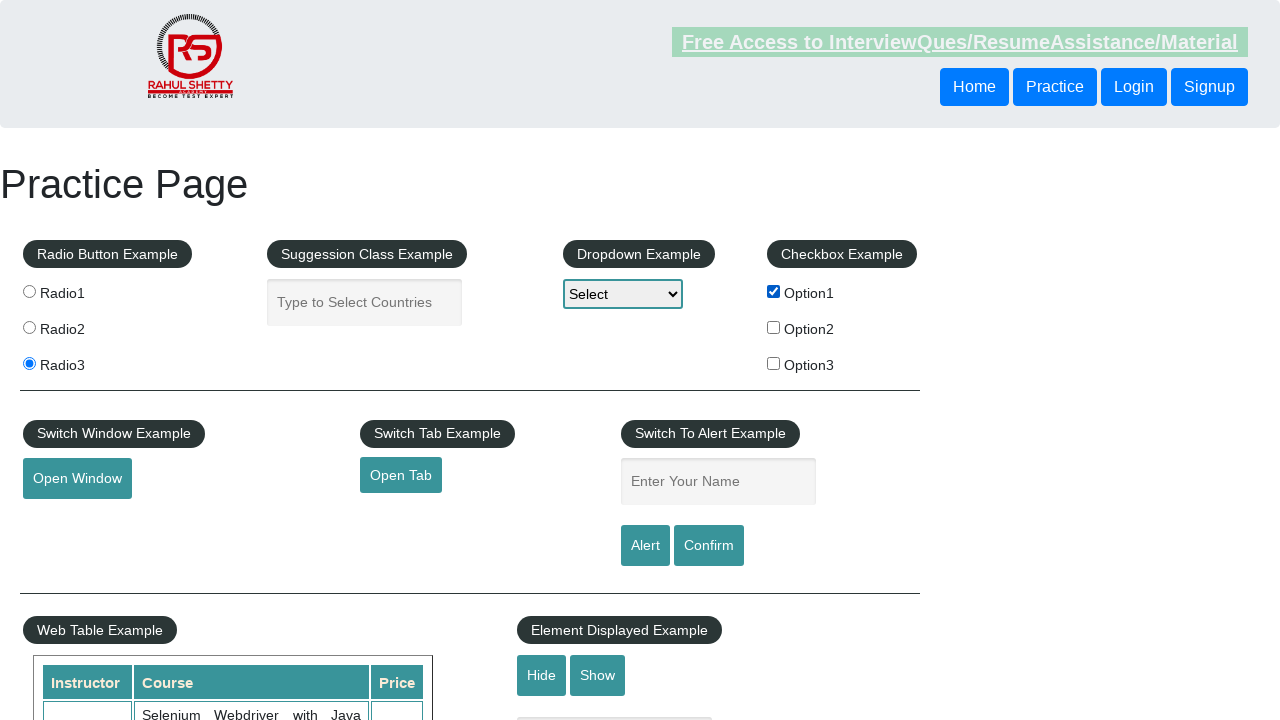

Clicked radio button using class name selector at (29, 291) on .radioButton
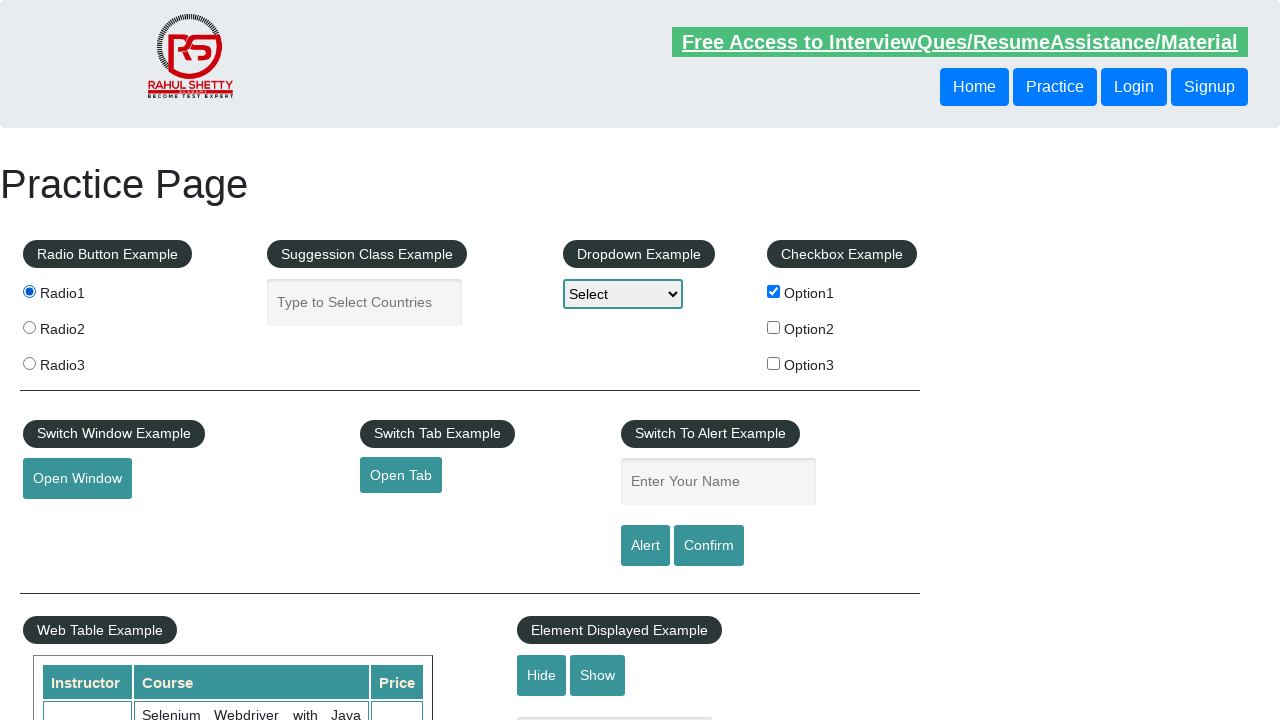

Retrieved h1 text using CSS selector
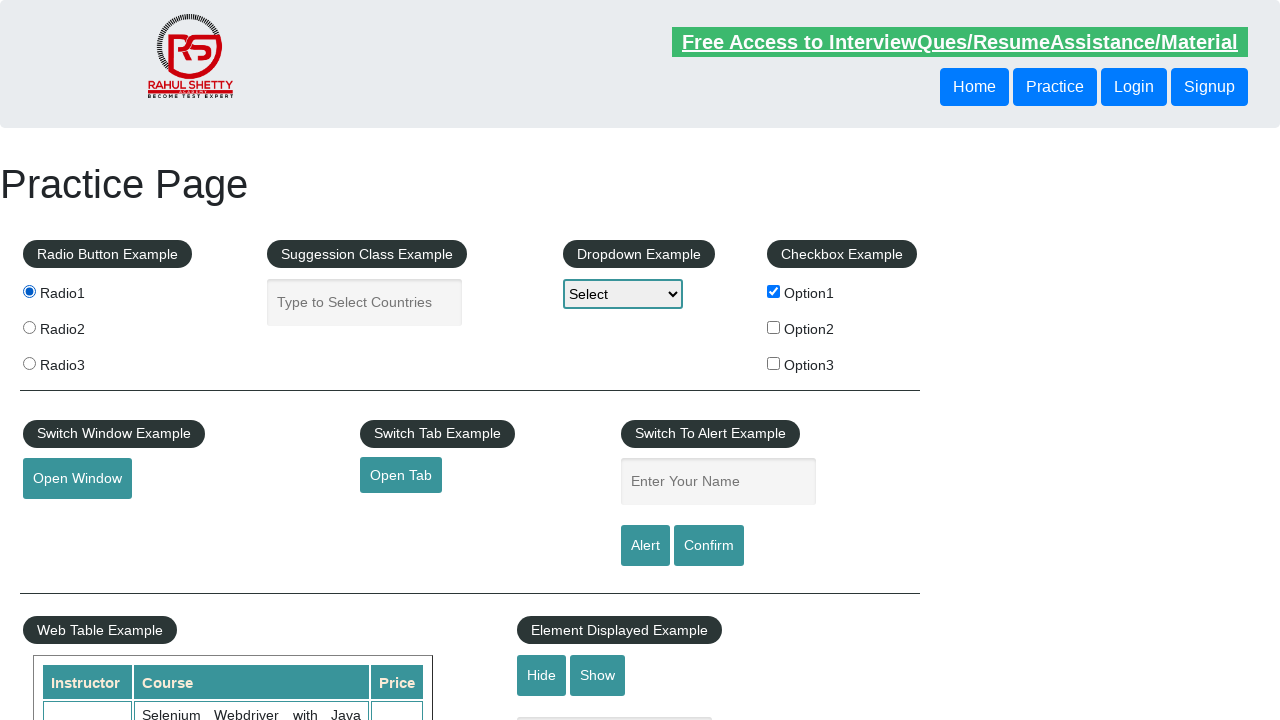

Retrieved h1 text using XPath
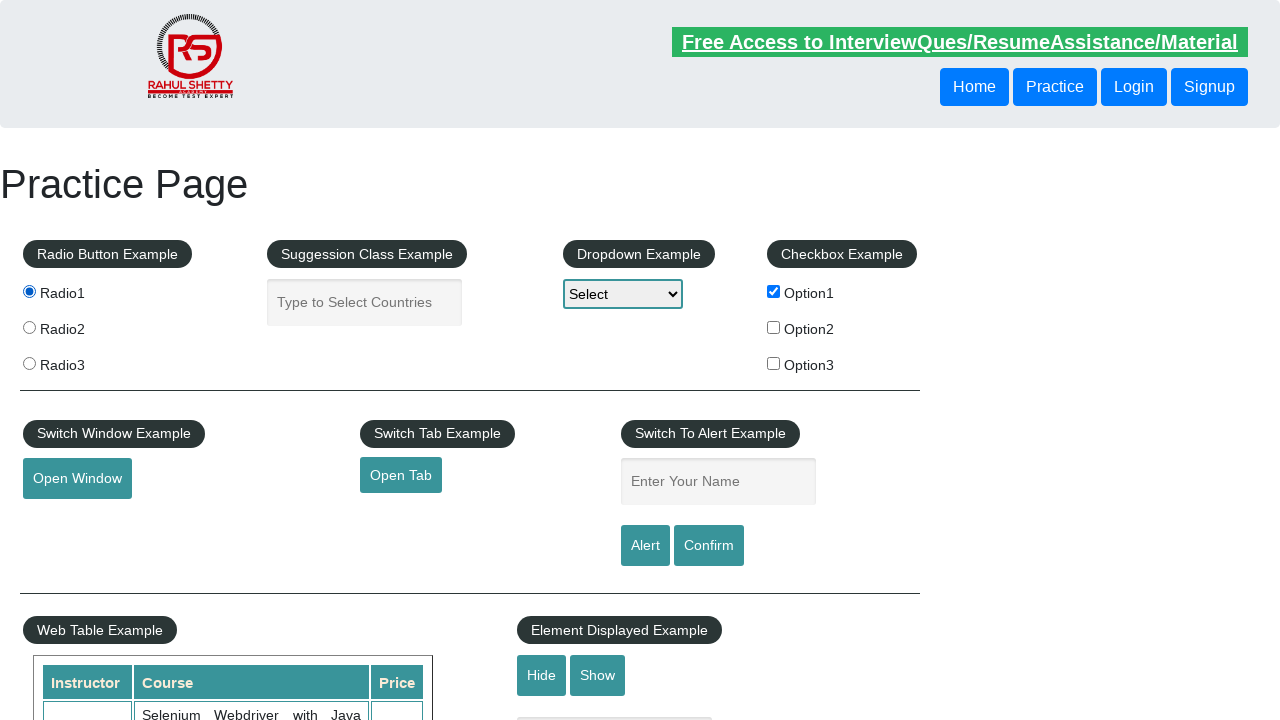

Clicked radio button 3 using wildcard XPath at (29, 363) on xpath=//*[@value='radio3']
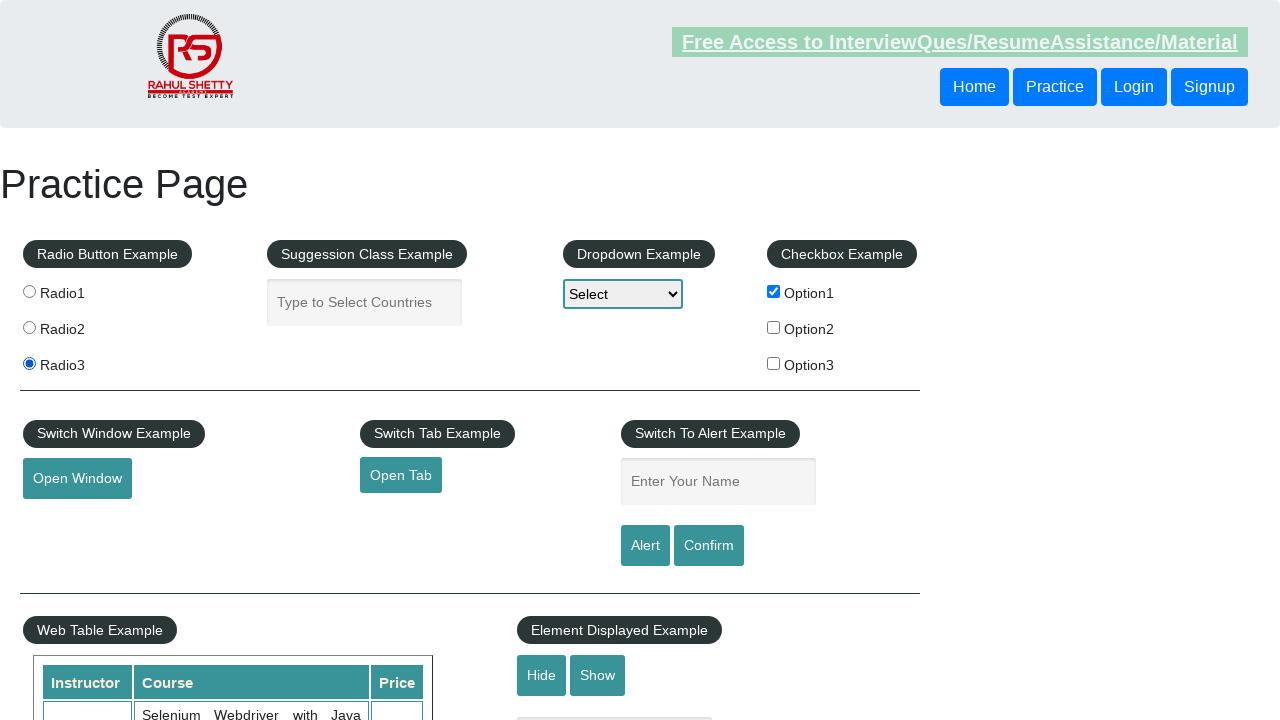

Retrieved legend text using parent-child CSS selector
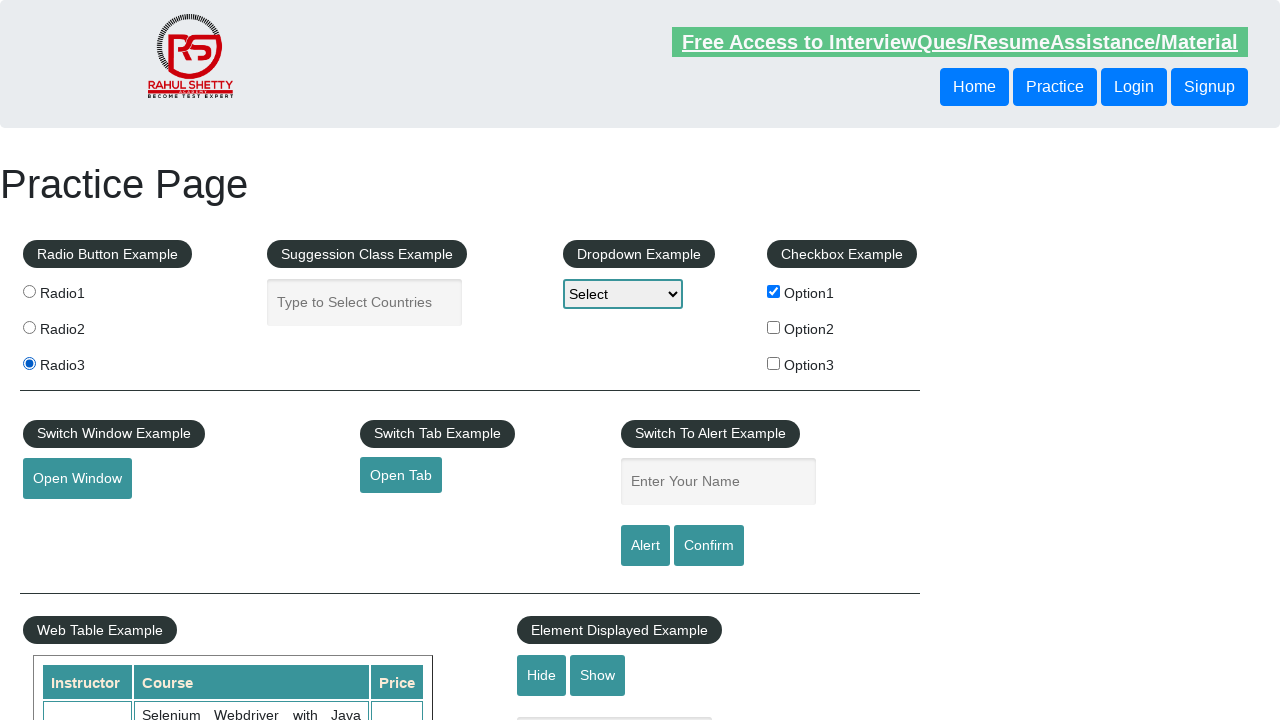

Retrieved legend text using parent-child XPath selector
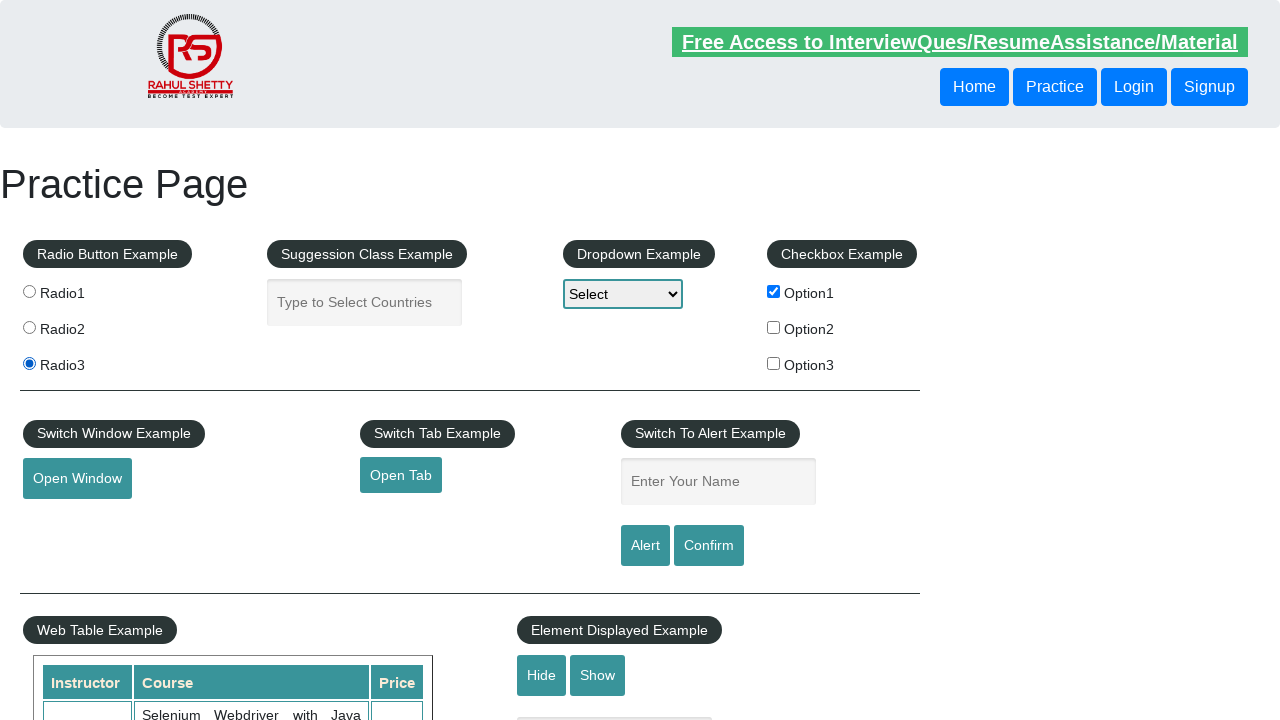

Clicked radio button 1 using multiple attribute XPath at (29, 291) on xpath=//input[@name='radioButton' and @value='radio1']
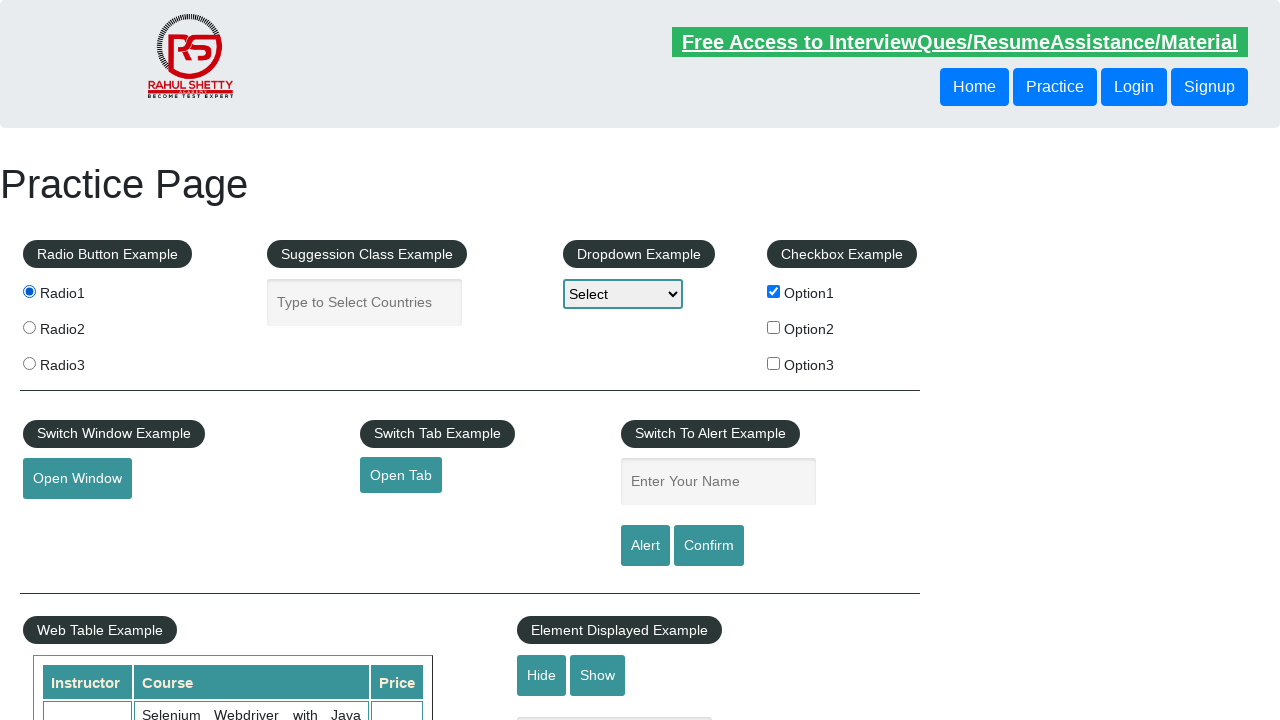

Clicked radio button 3 using multiple attribute CSS selector at (29, 363) on input[name='radioButton'][value='radio3']
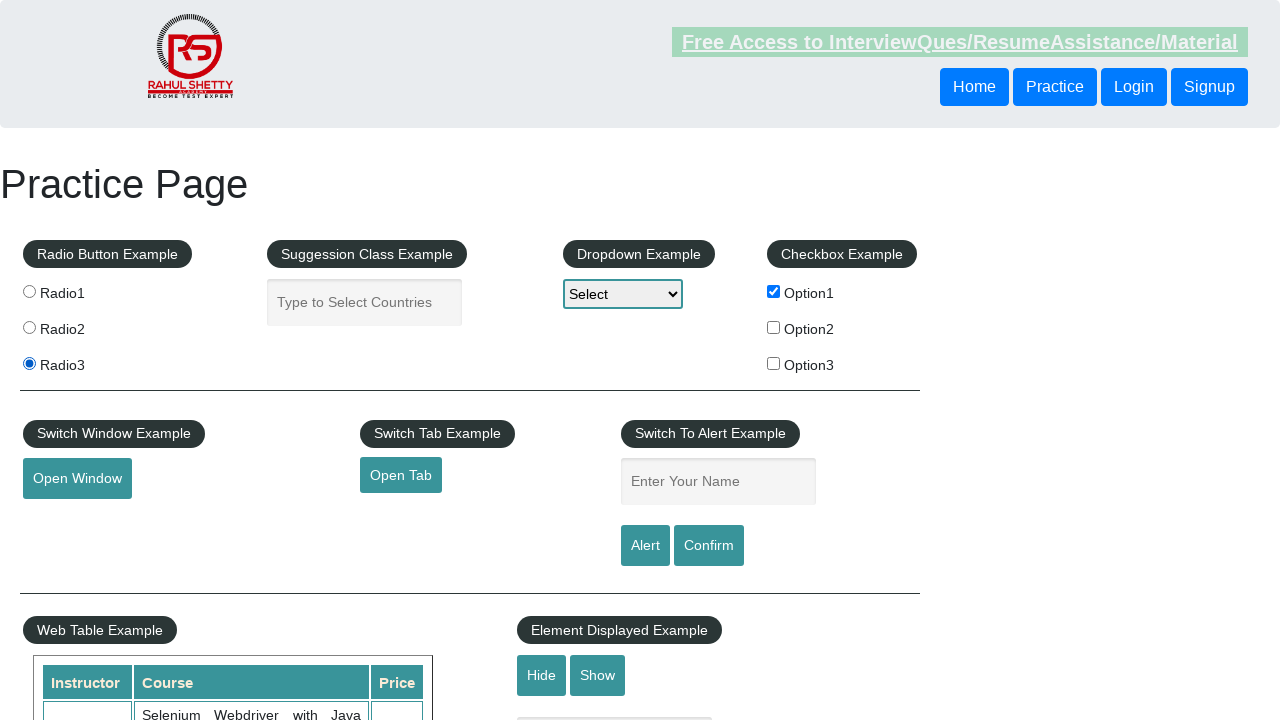

Filled input field using CSS selector with starts-with substring match on input[placeholder^='Enter Your']
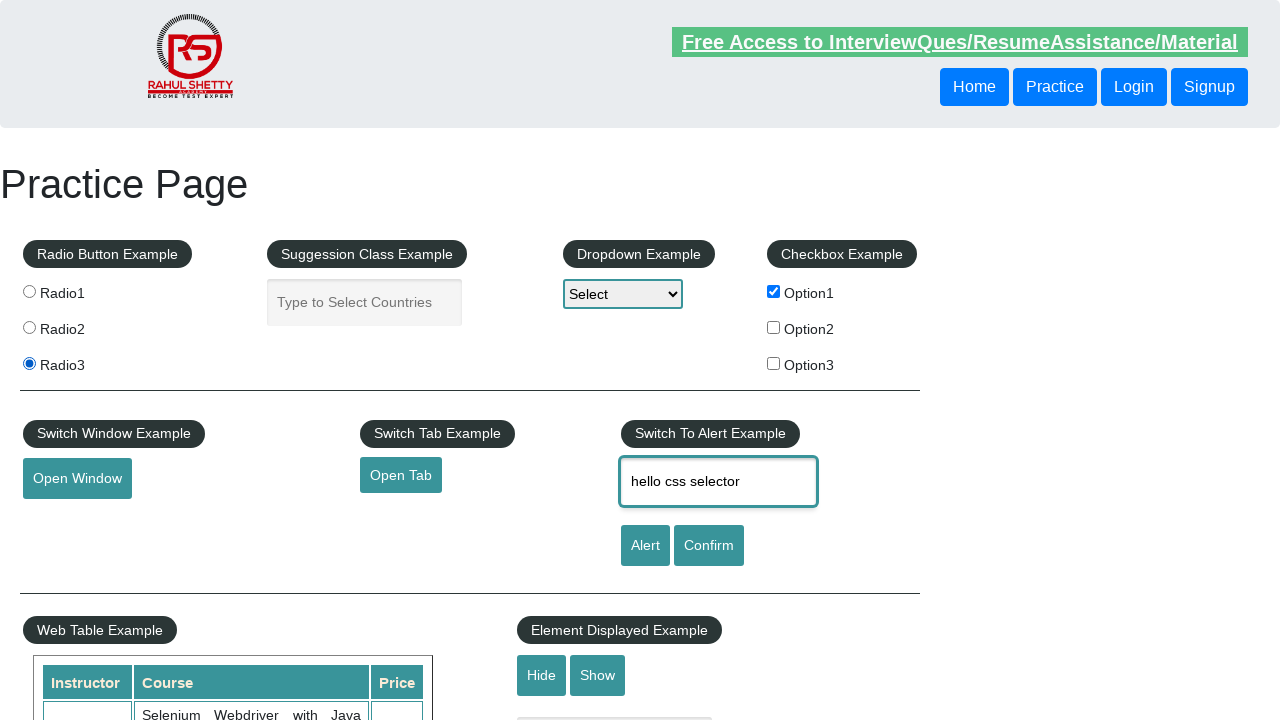

Filled input field using XPath with starts-with function on //input[starts-with(@placeholder,'Enter Your')]
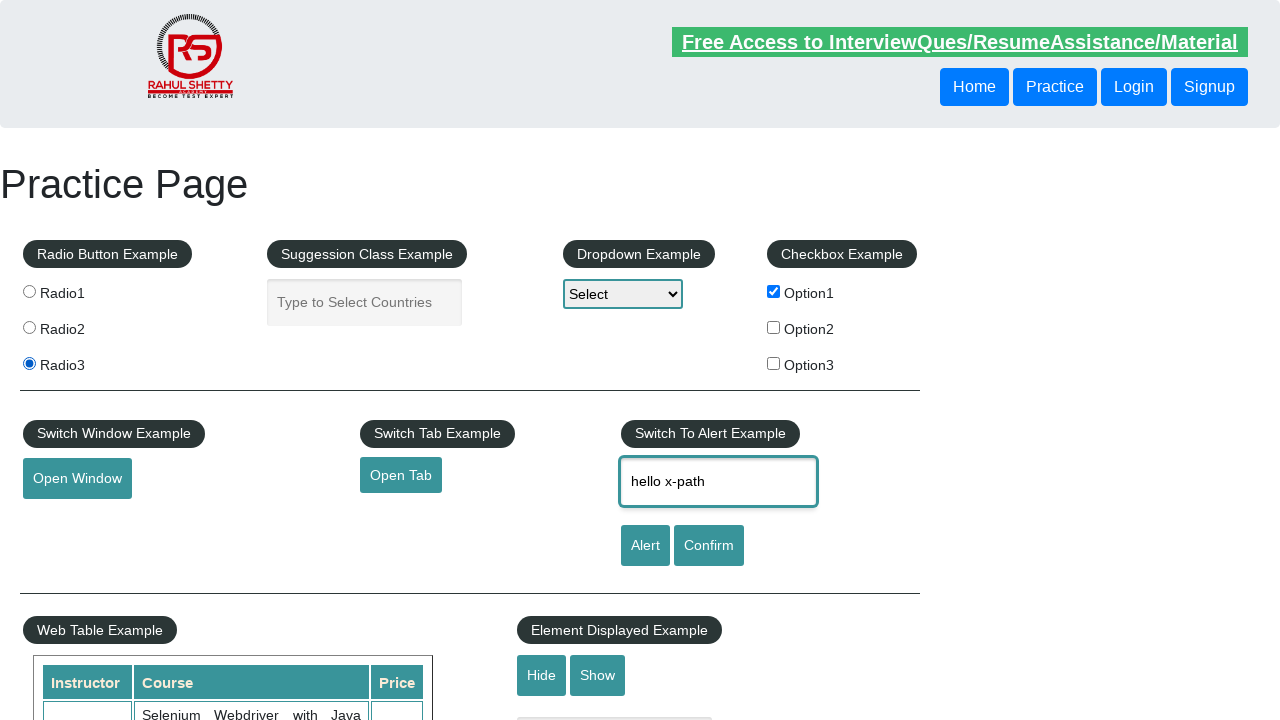

Filled input field using CSS selector with contains substring match on input[placeholder*=' Your']
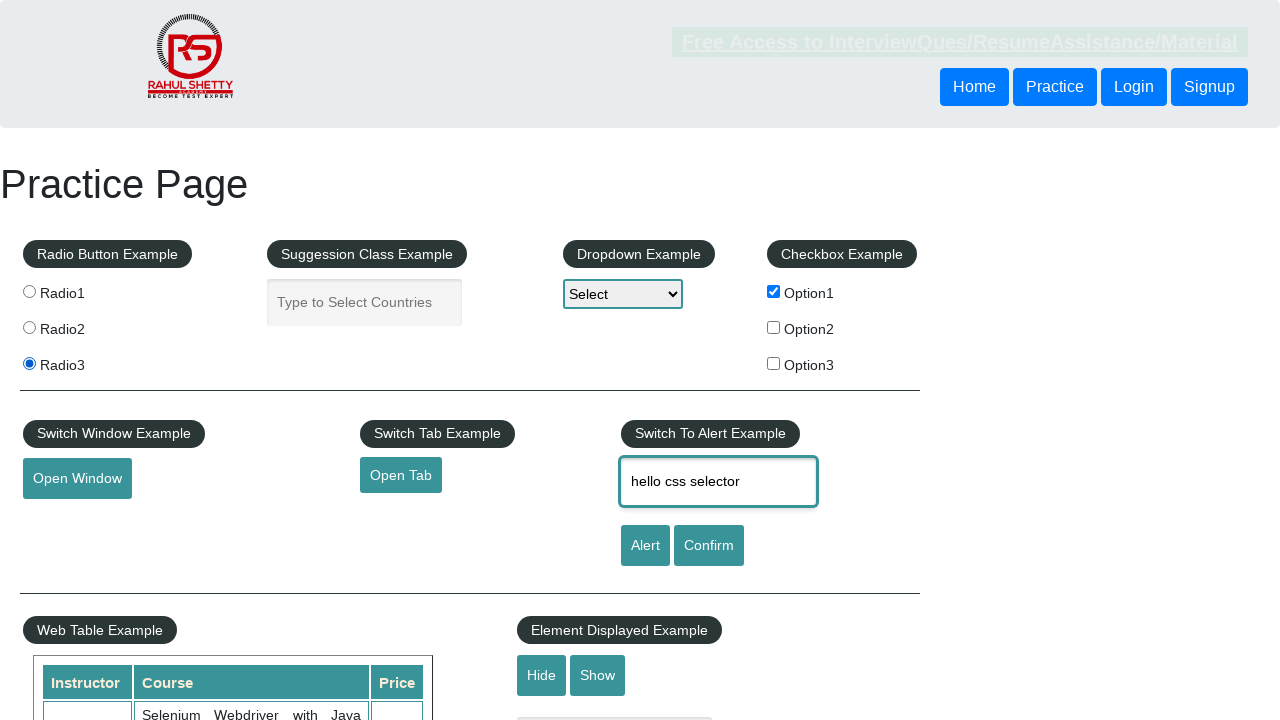

Filled input field using XPath with contains function on //input[contains(@placeholder,'Your')]
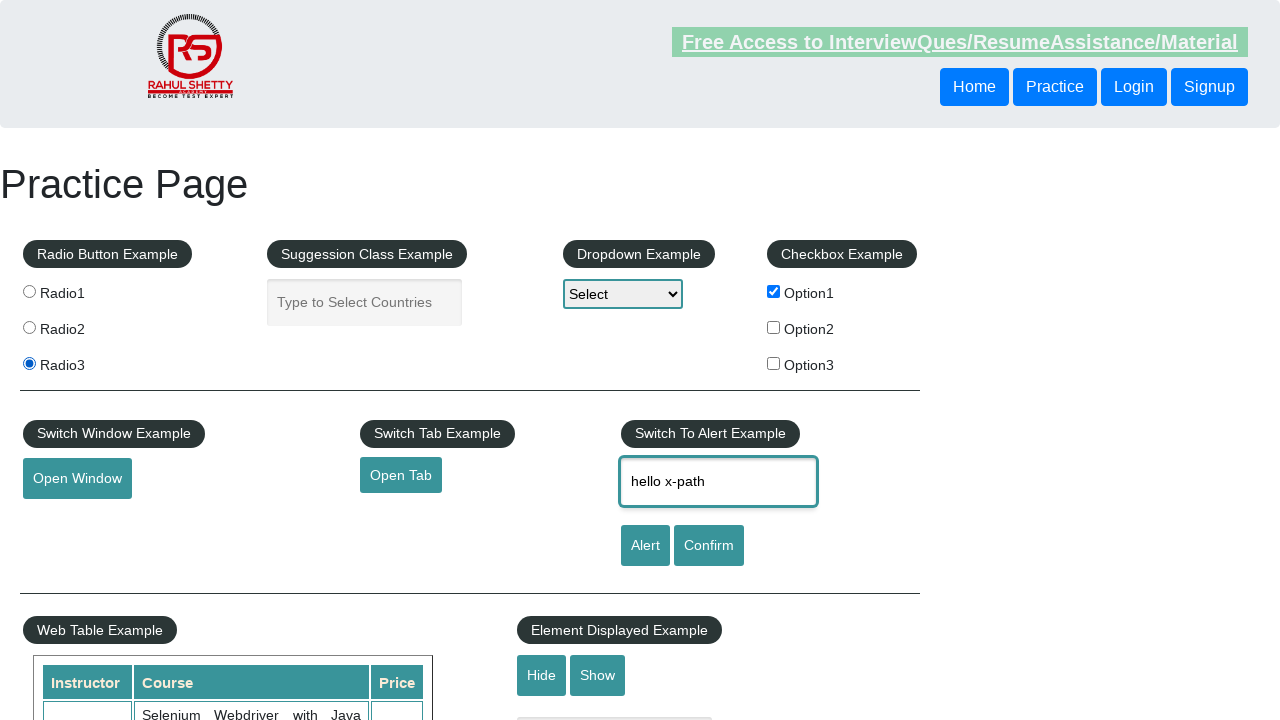

Retrieved first table header text using XPath
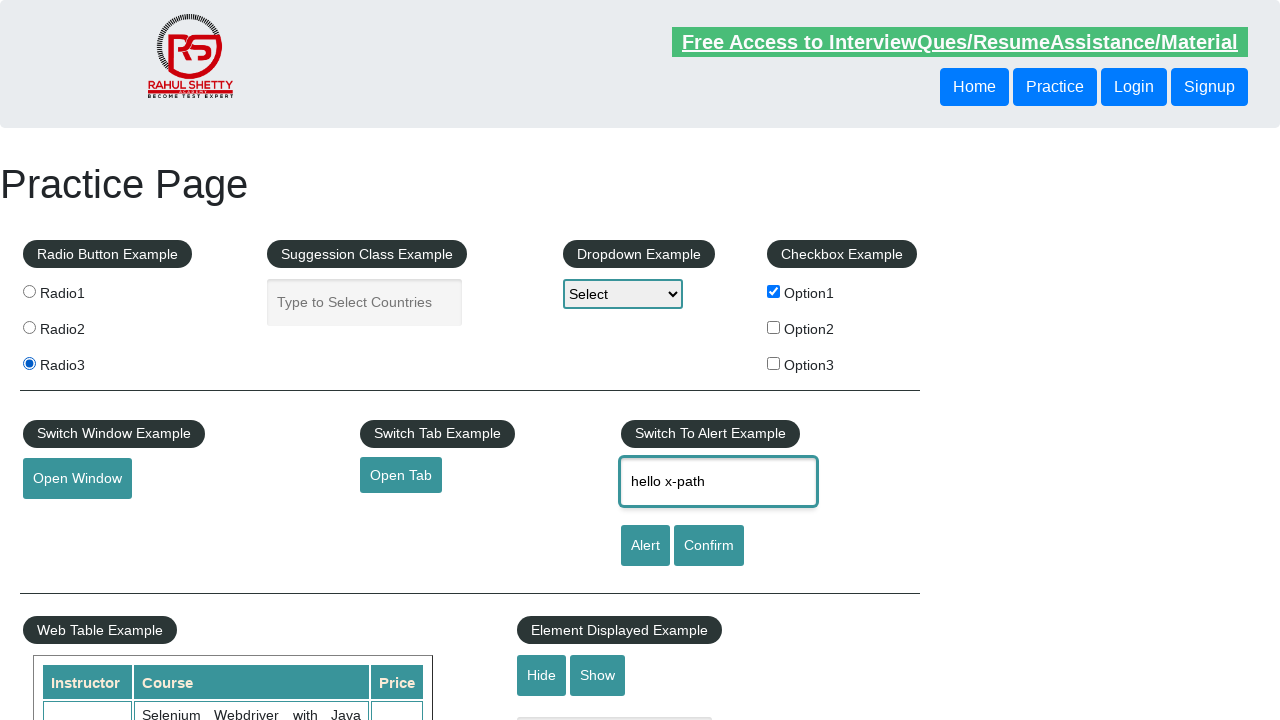

Retrieved last table header text using XPath with last() function
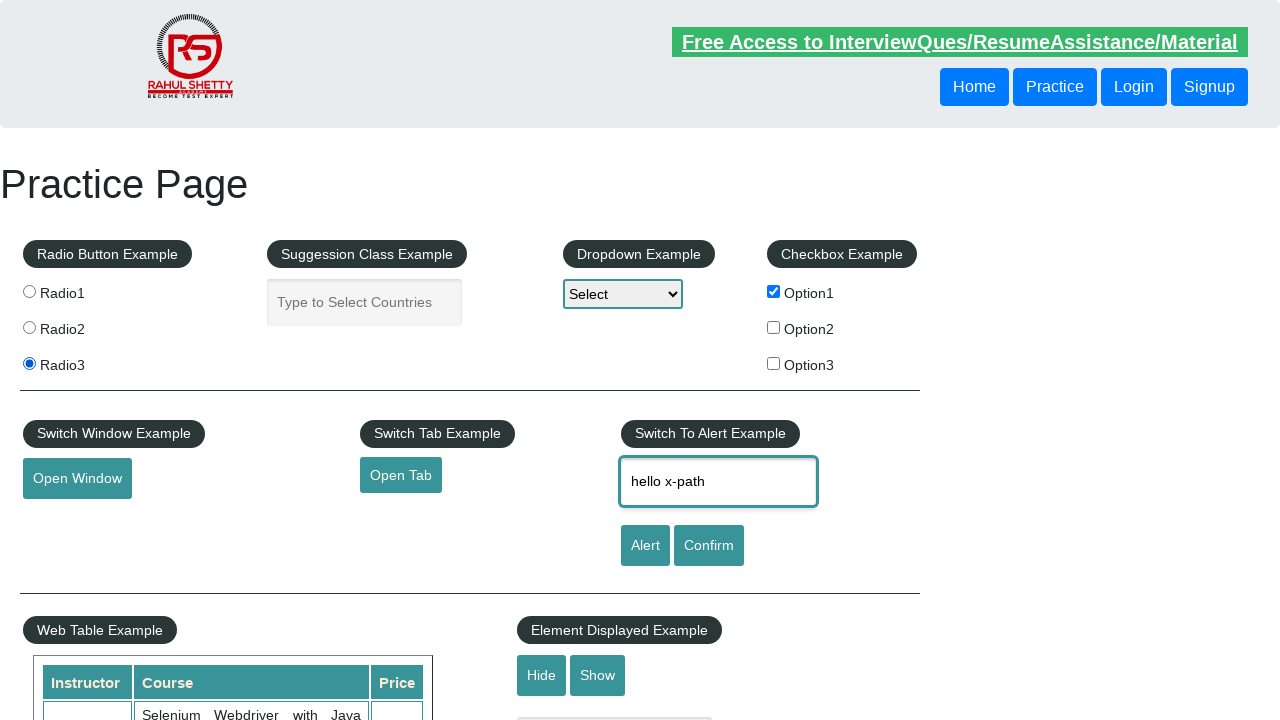

Retrieved second table header text using CSS selector with nth-child
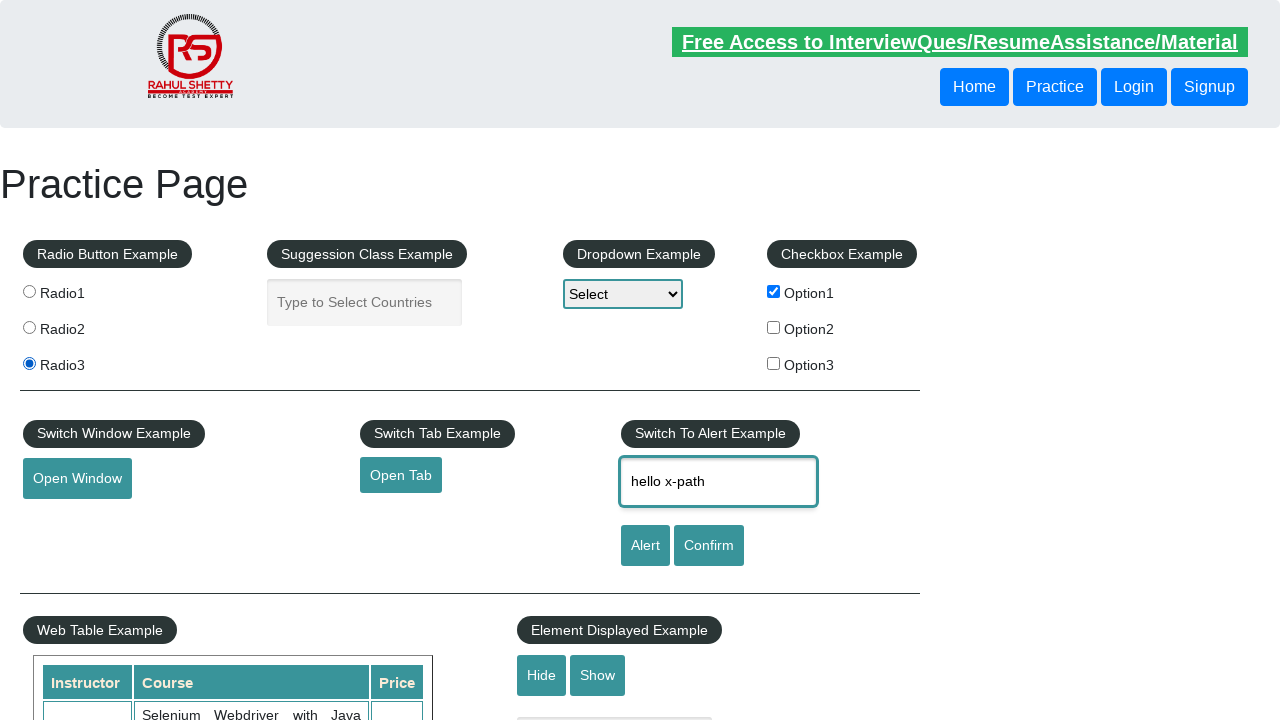

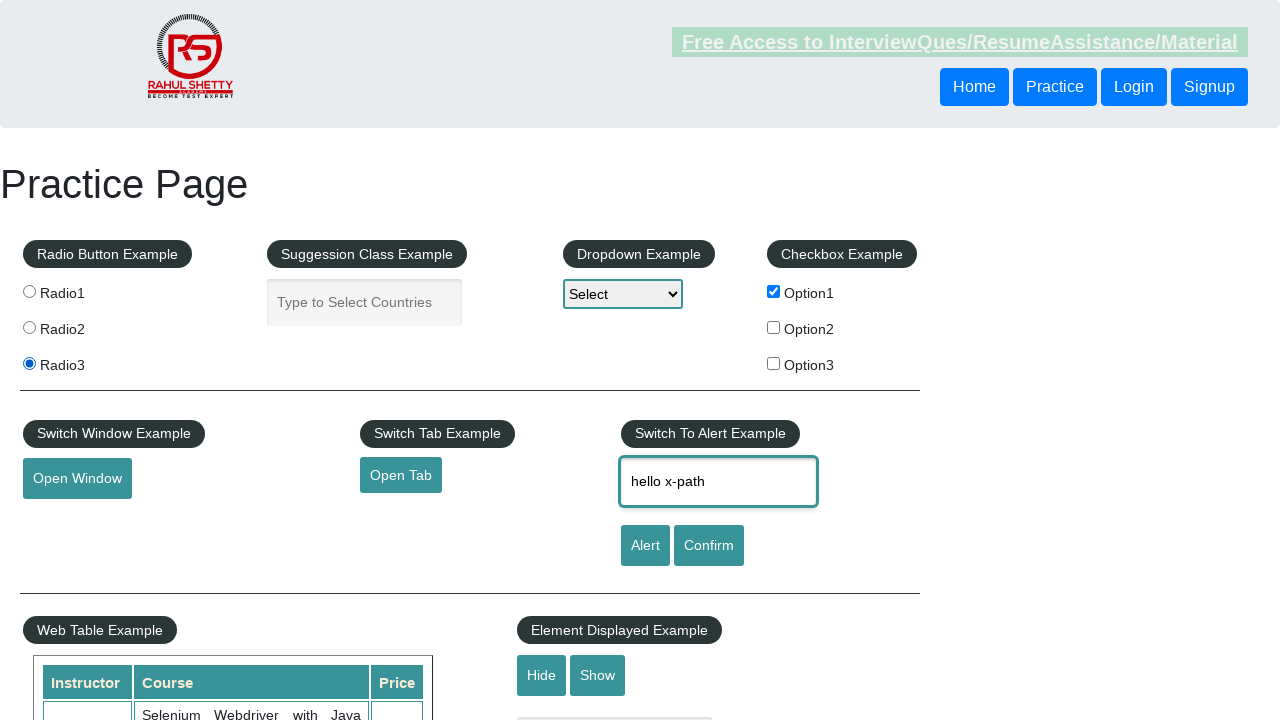